Tests that clicking "Clear completed" removes completed items from the list

Starting URL: https://demo.playwright.dev/todomvc

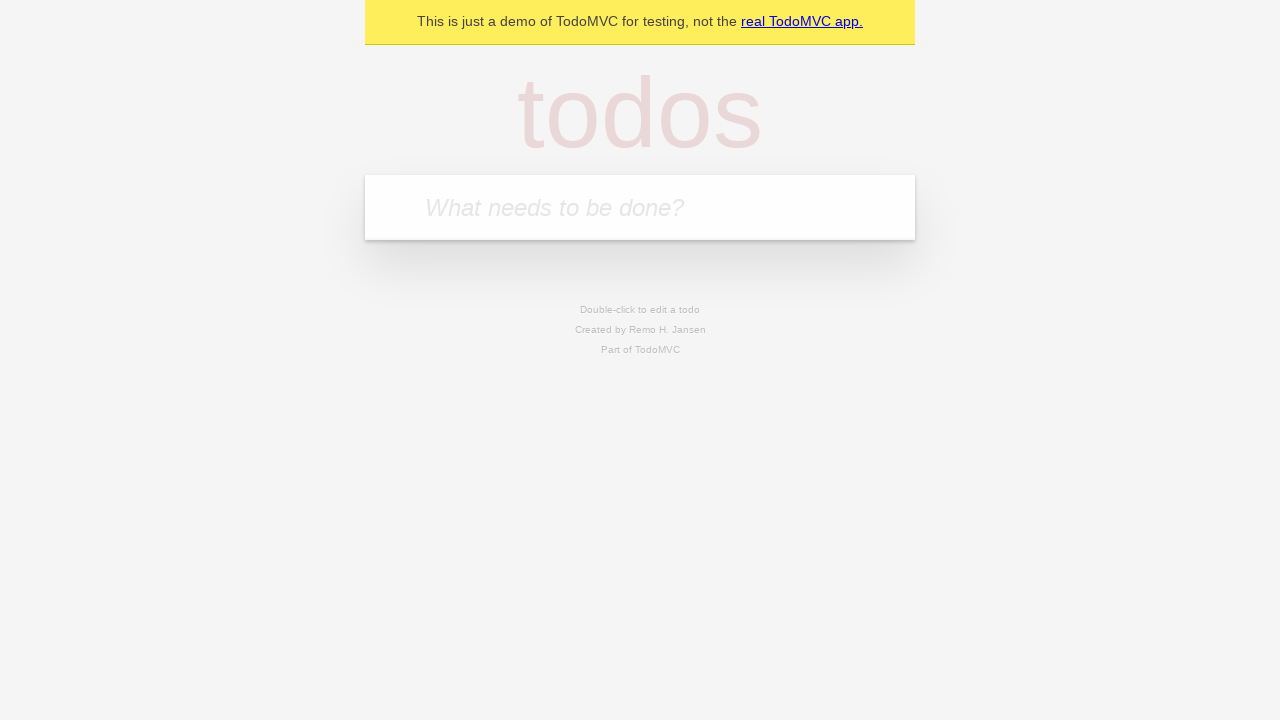

Filled todo input with 'buy some cheese' on internal:attr=[placeholder="What needs to be done?"i]
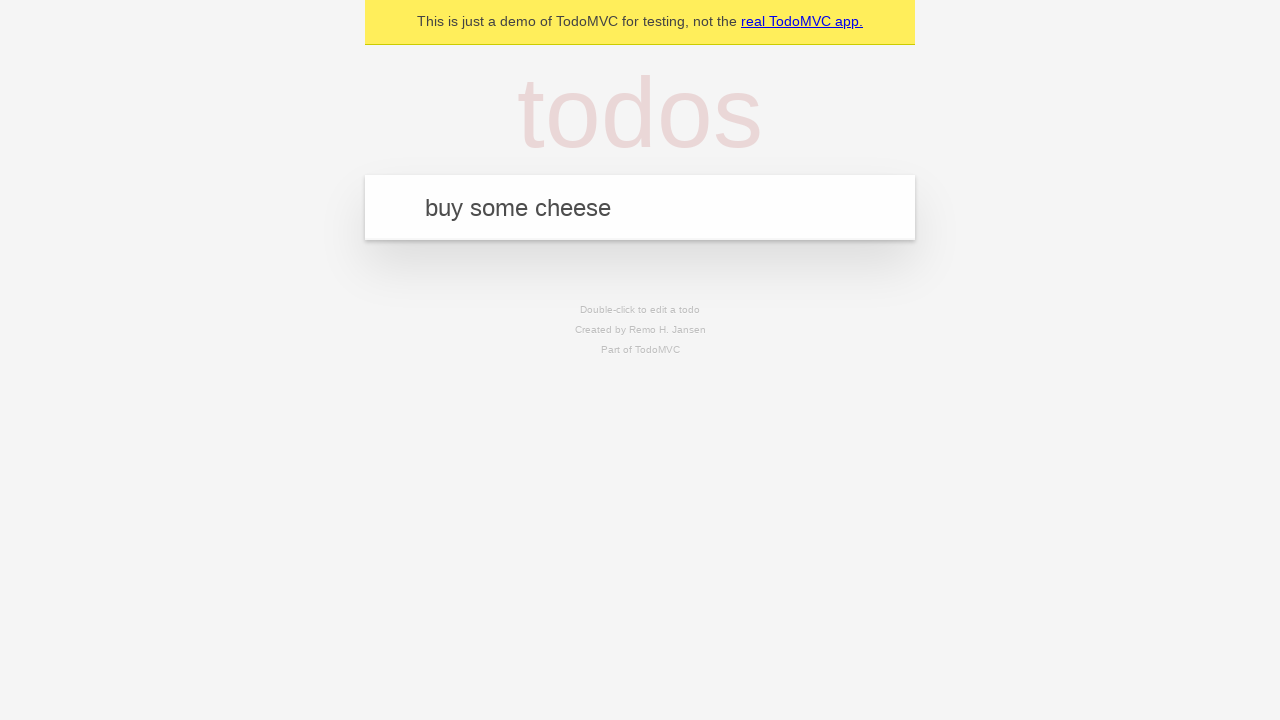

Pressed Enter to add 'buy some cheese' to the todo list on internal:attr=[placeholder="What needs to be done?"i]
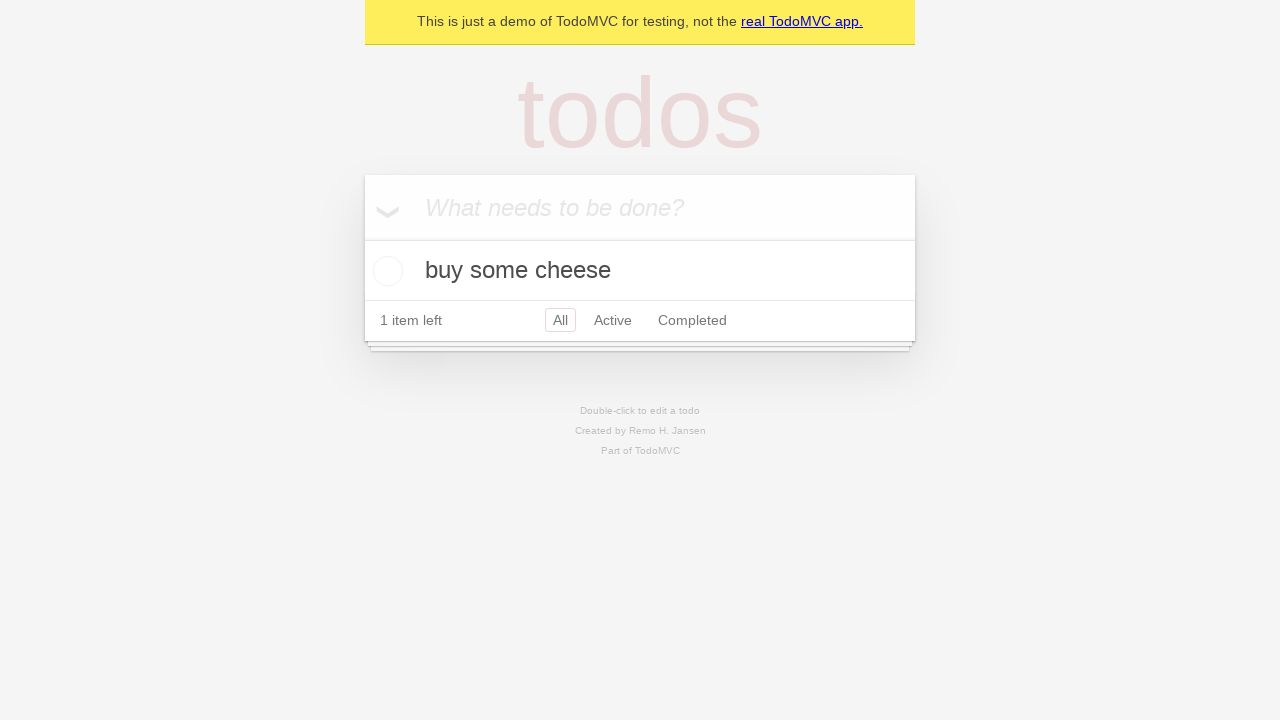

Filled todo input with 'feed the cat' on internal:attr=[placeholder="What needs to be done?"i]
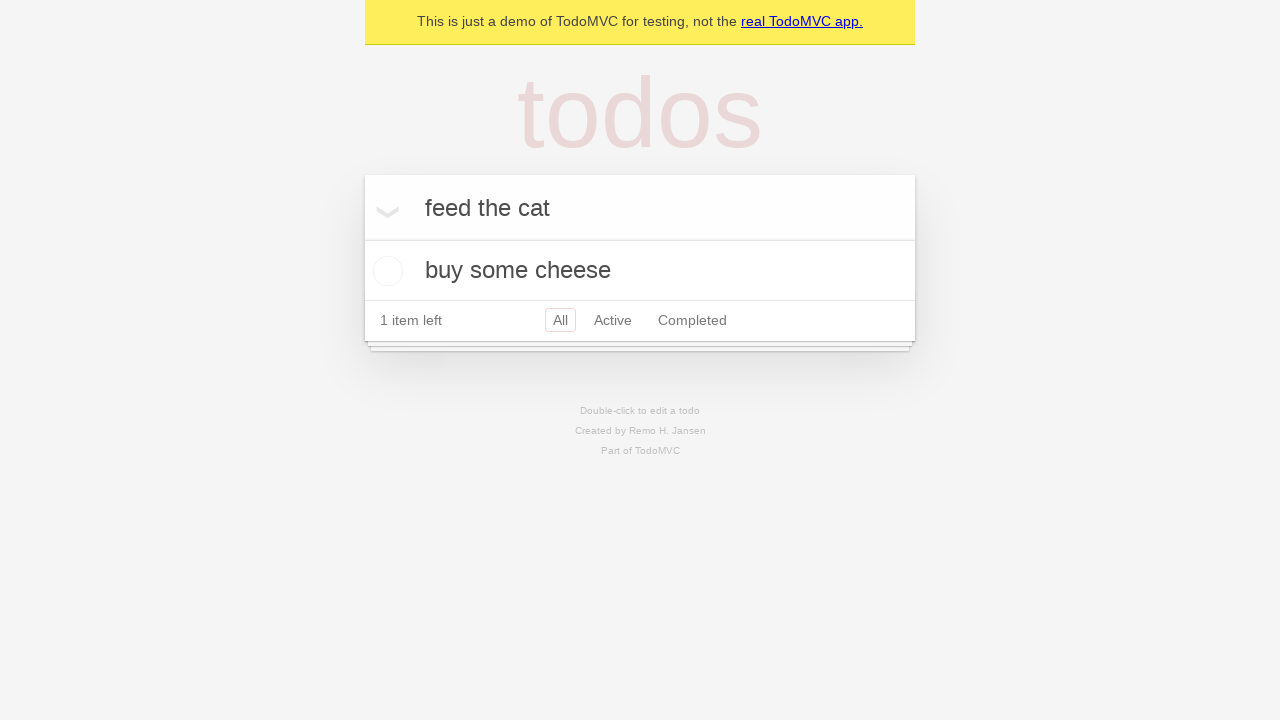

Pressed Enter to add 'feed the cat' to the todo list on internal:attr=[placeholder="What needs to be done?"i]
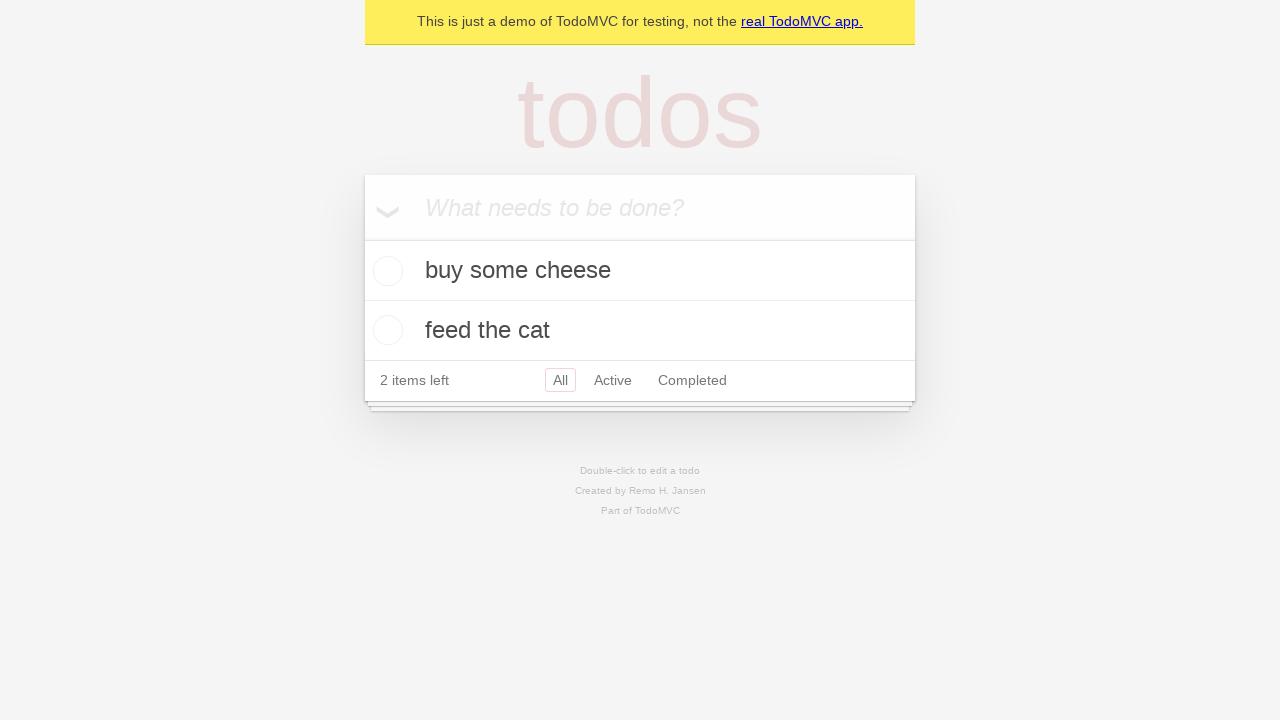

Filled todo input with 'book a doctors appointment' on internal:attr=[placeholder="What needs to be done?"i]
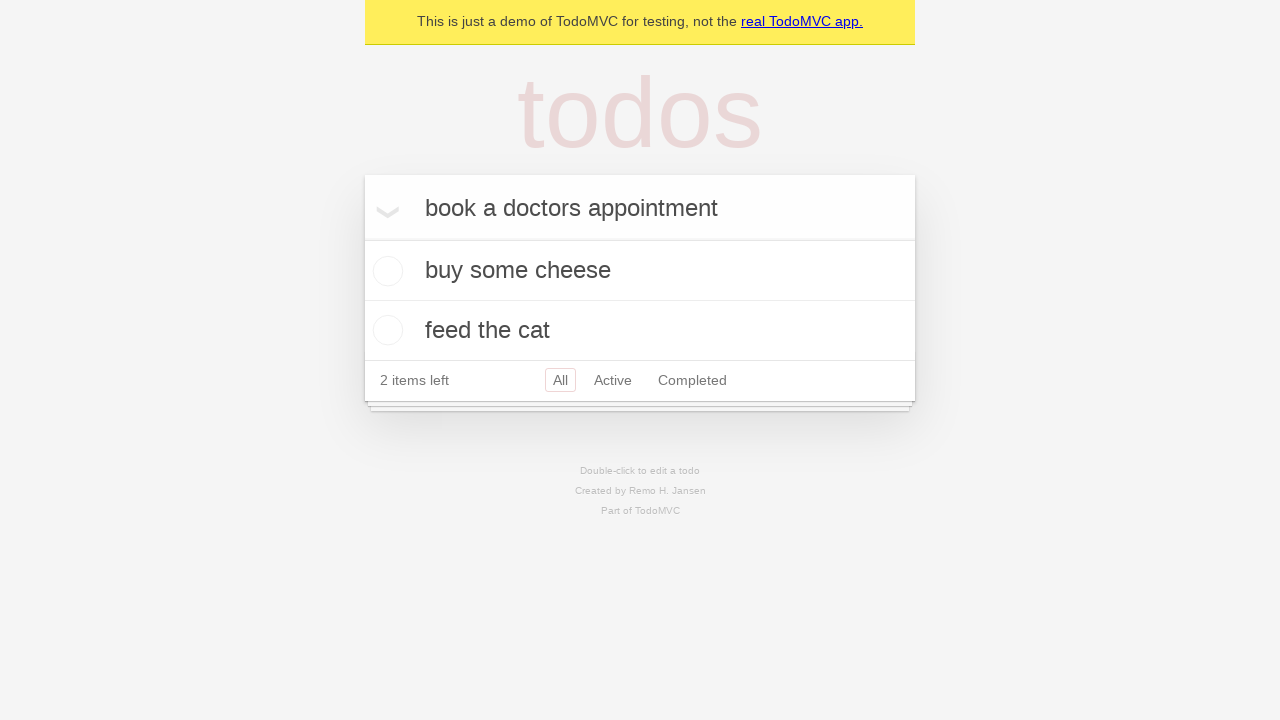

Pressed Enter to add 'book a doctors appointment' to the todo list on internal:attr=[placeholder="What needs to be done?"i]
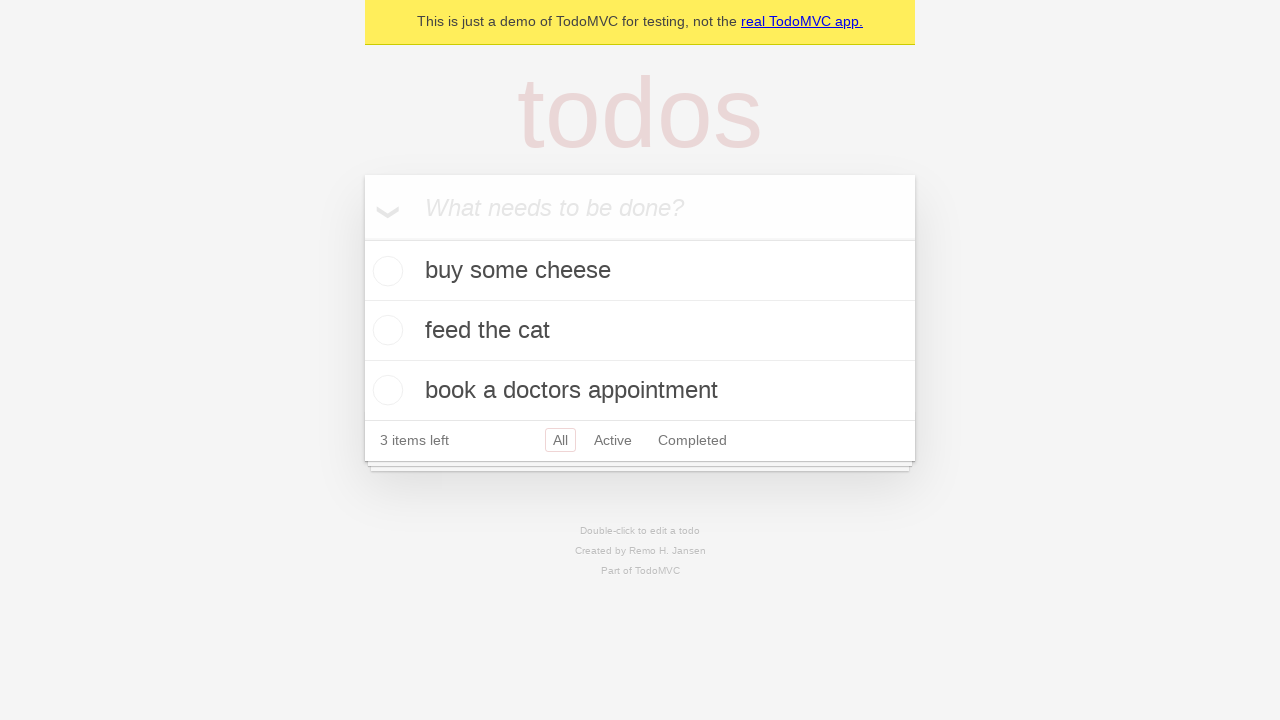

Checked the second todo item as completed at (385, 330) on internal:testid=[data-testid="todo-item"s] >> nth=1 >> internal:role=checkbox
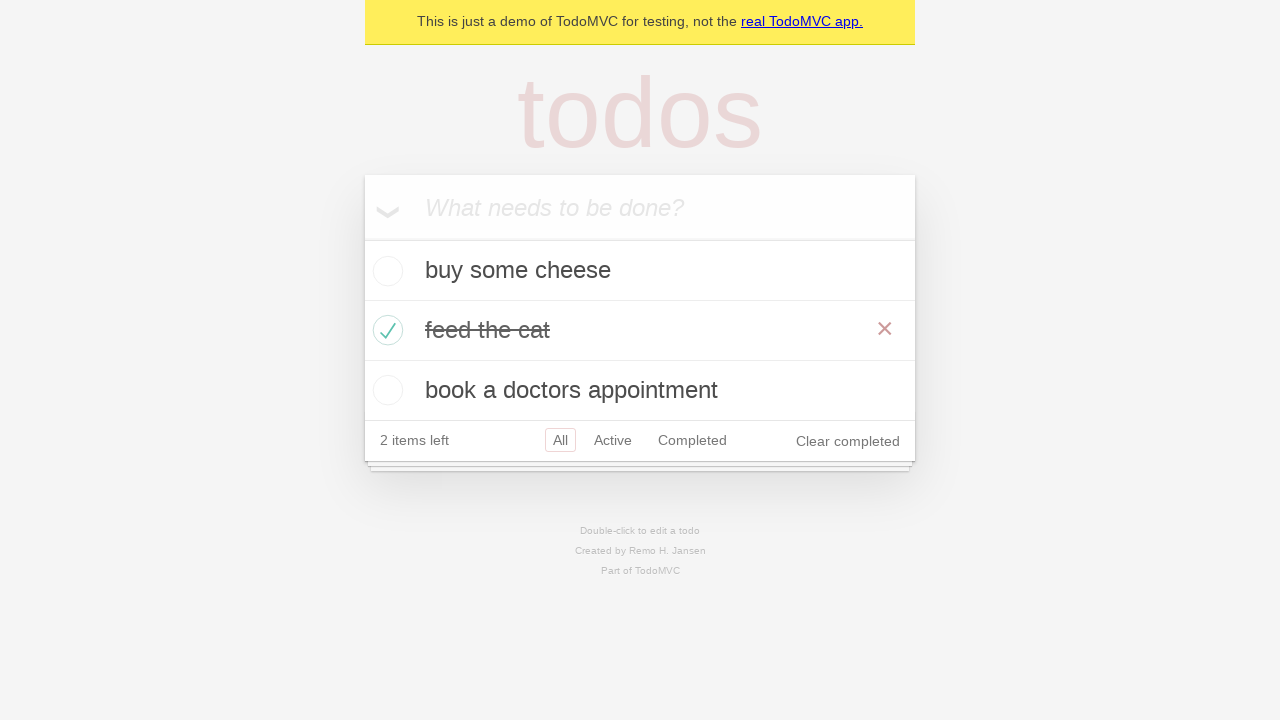

Clicked 'Clear completed' button to remove completed items at (848, 441) on internal:role=button[name="Clear completed"i]
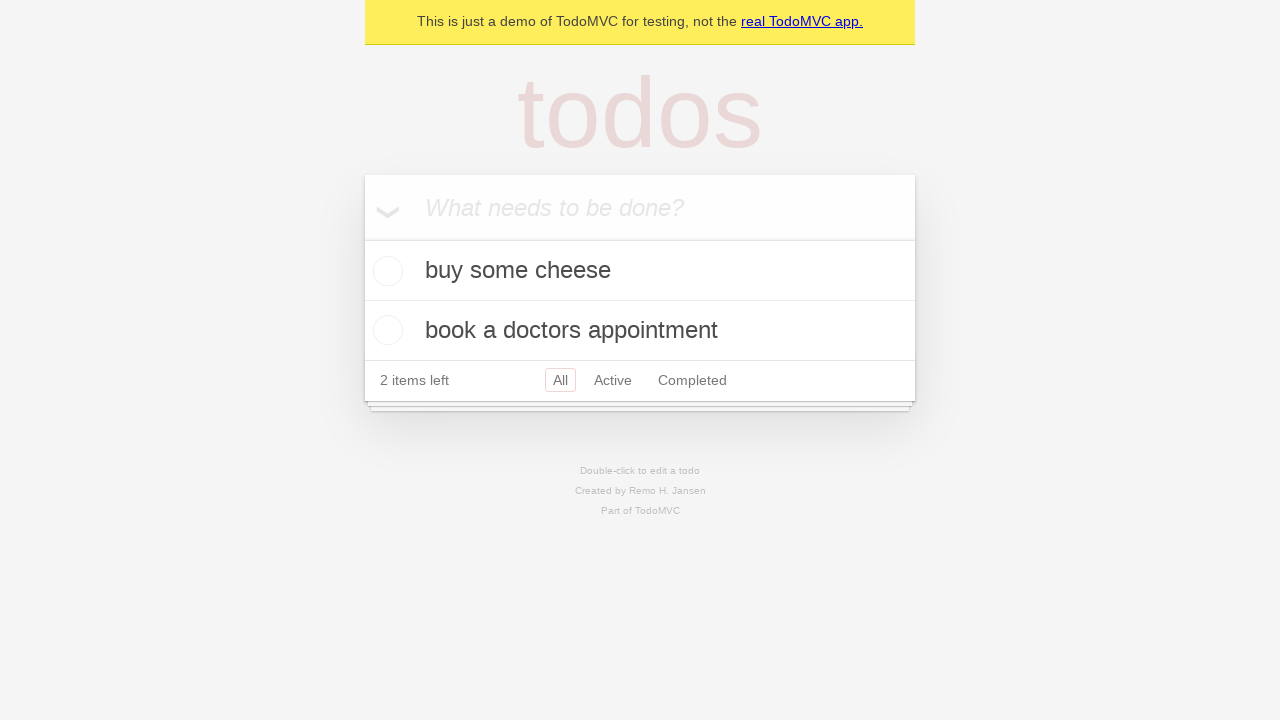

Verified that only 2 todo items remain after clearing completed item
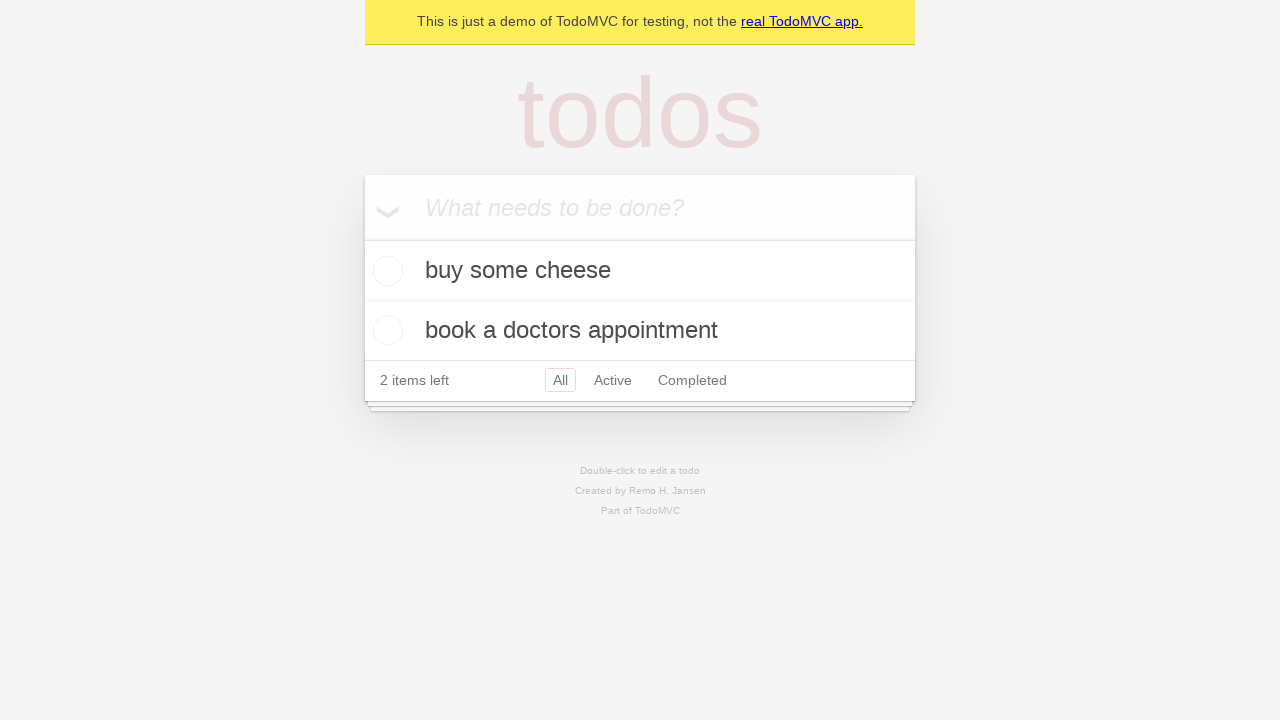

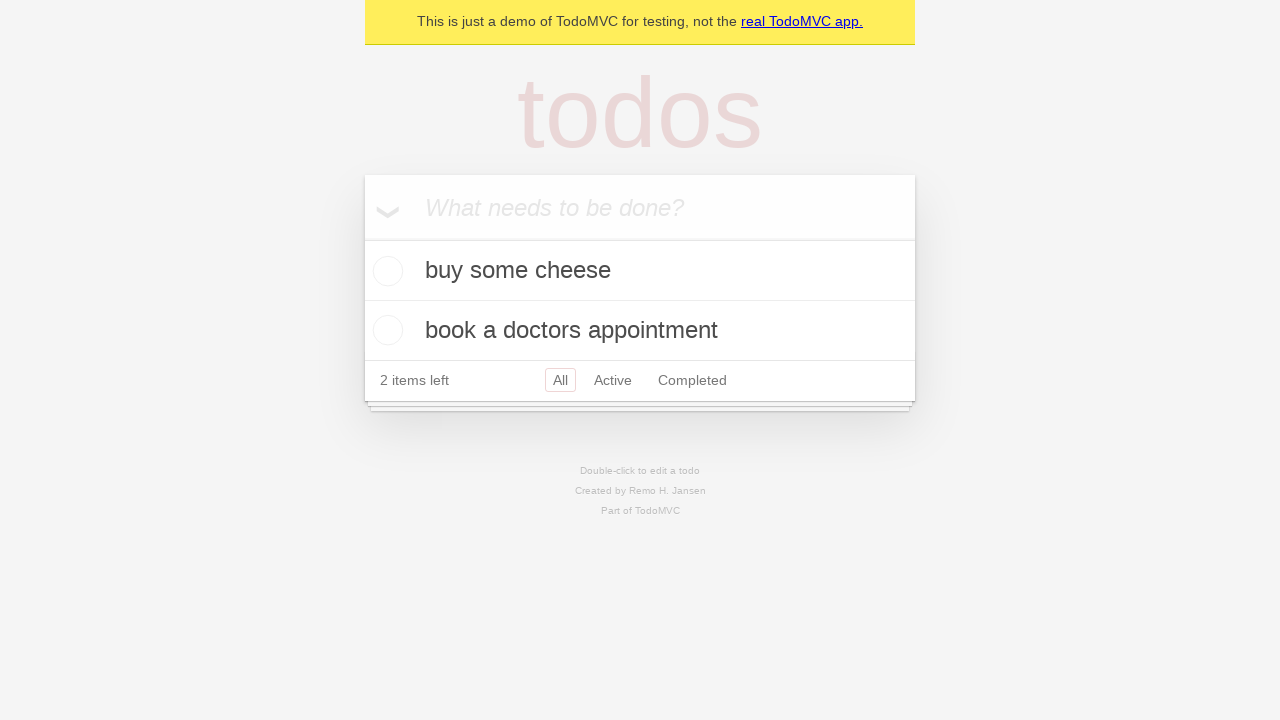